Tests the Python.org website by navigating to it and typing a search query "pycon" into the search field

Starting URL: http://www.python.org

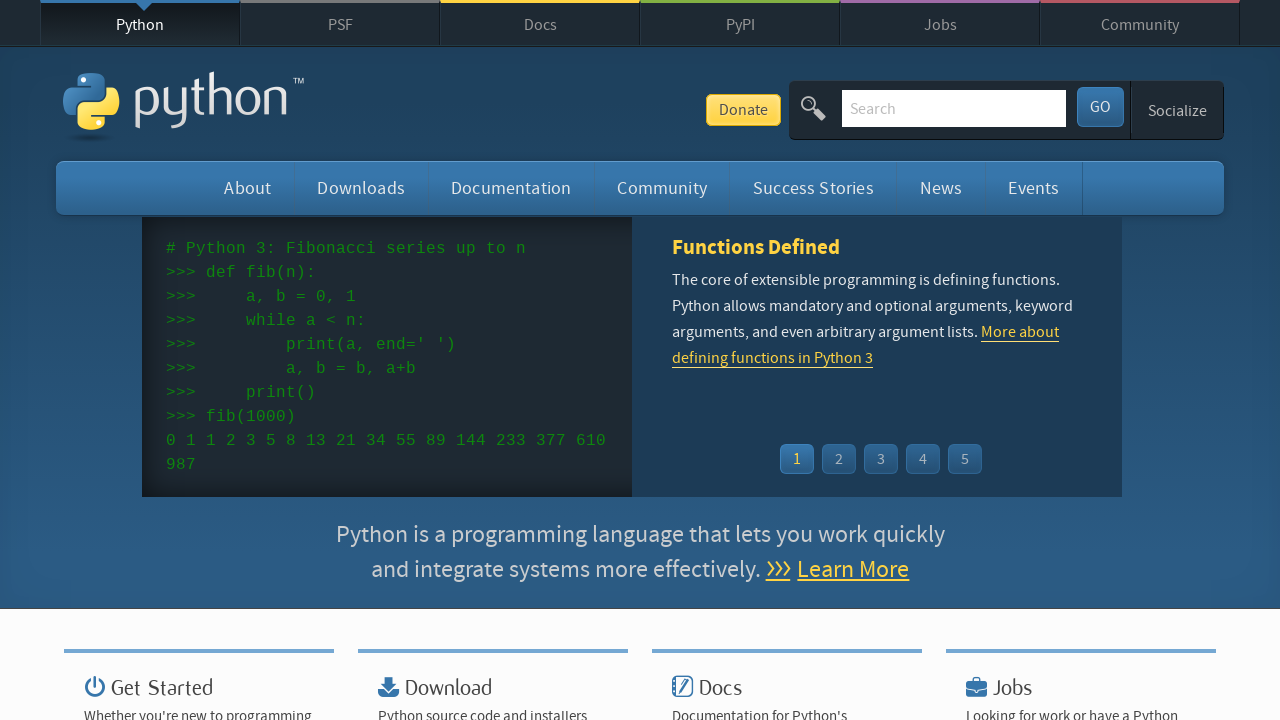

Navigated to Python.org homepage
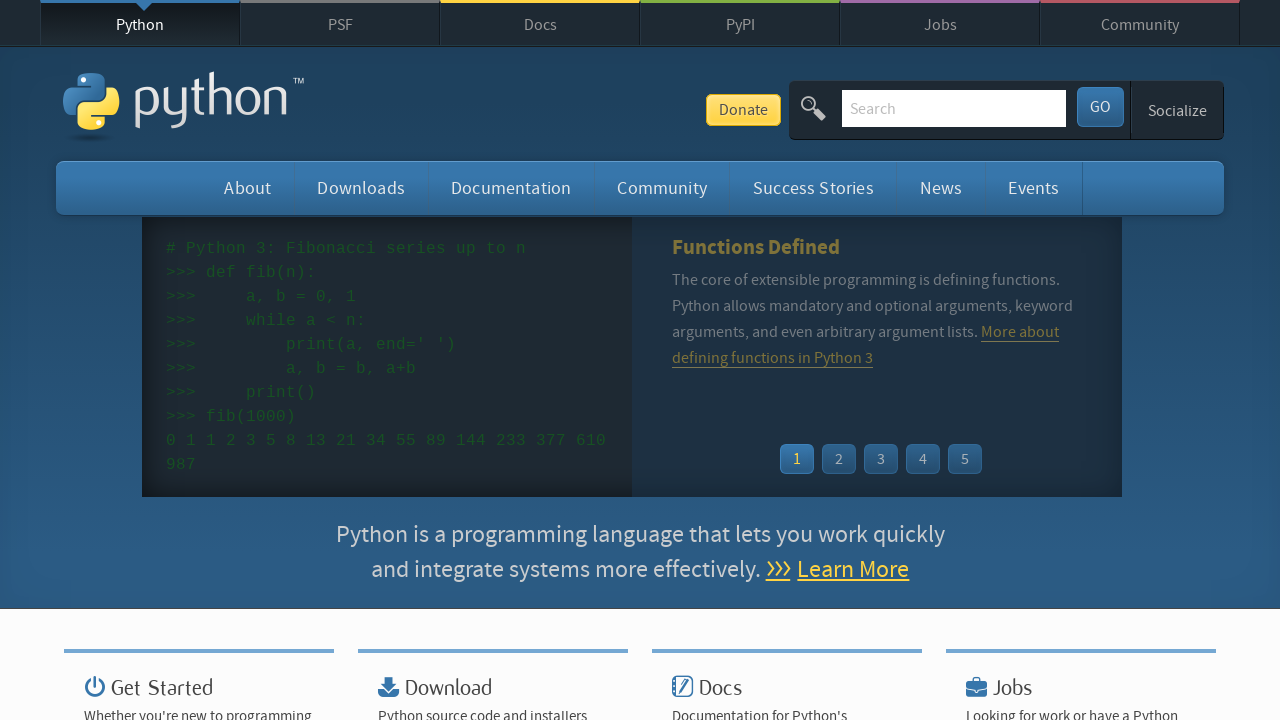

Typed 'pycon' into the search field on input[name='q']
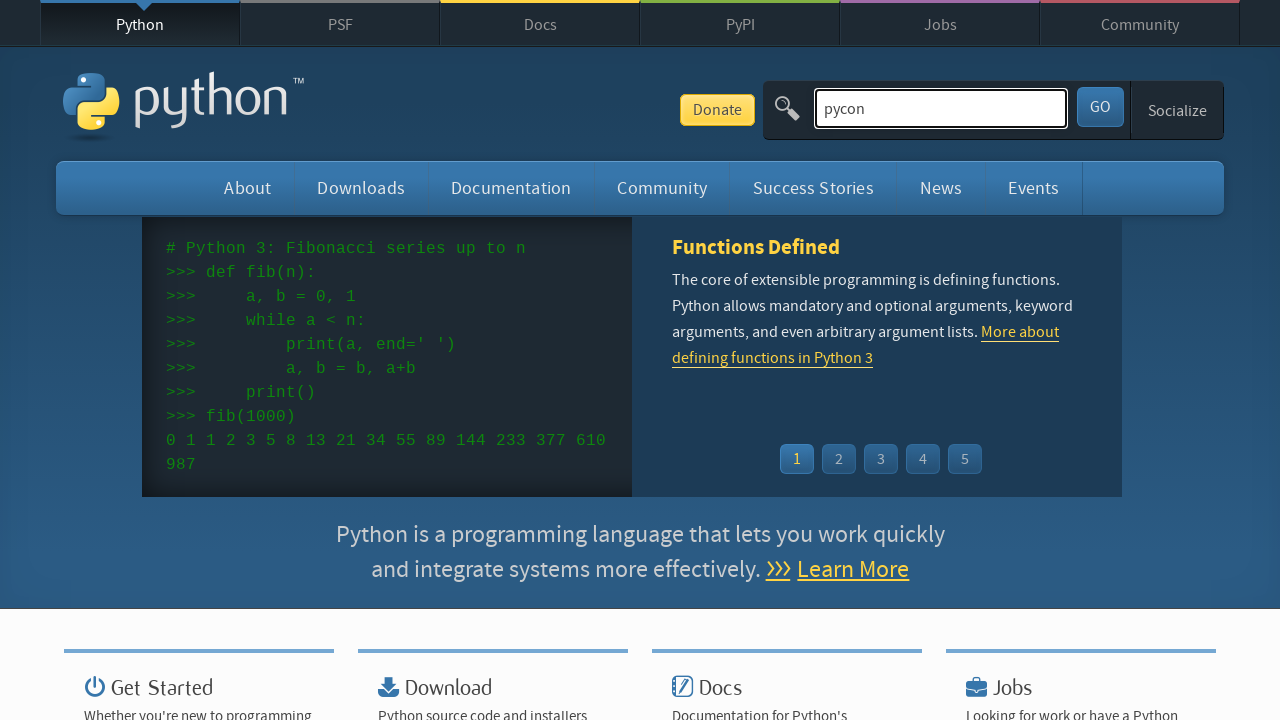

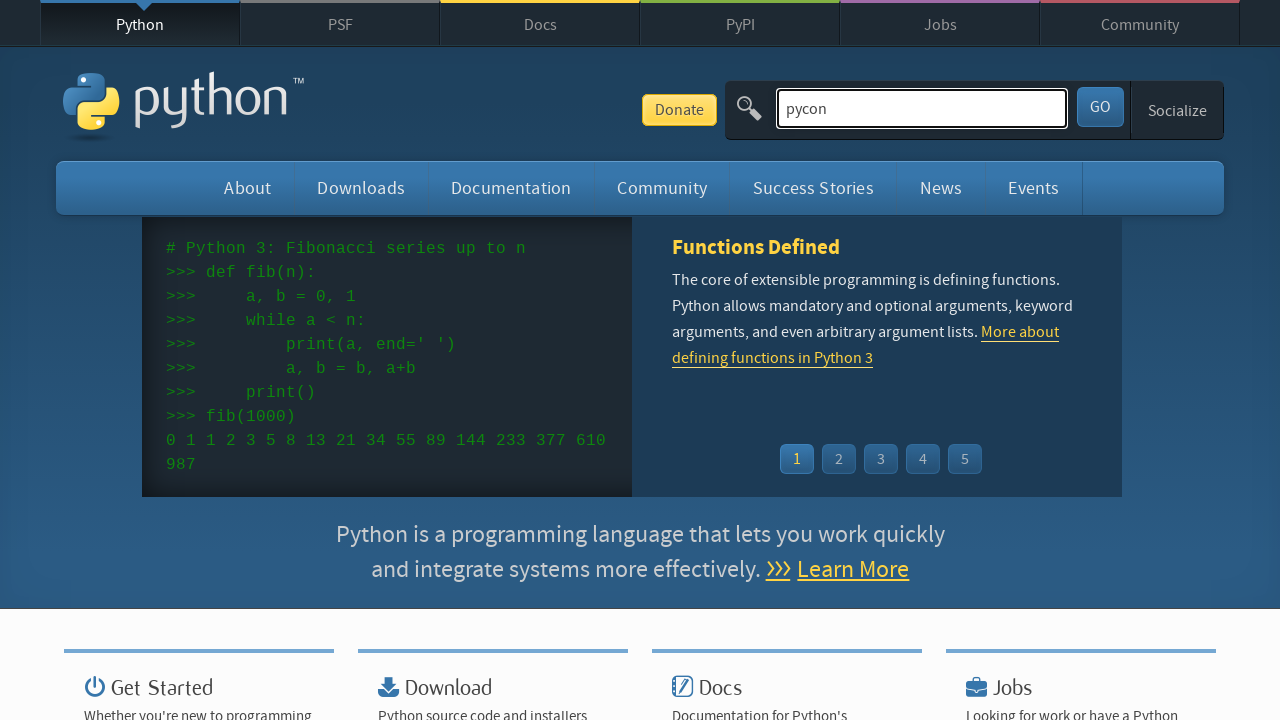